Tests right-click functionality on a button element and verifies that the correct message is displayed after the context click action

Starting URL: https://demoqa.com/buttons

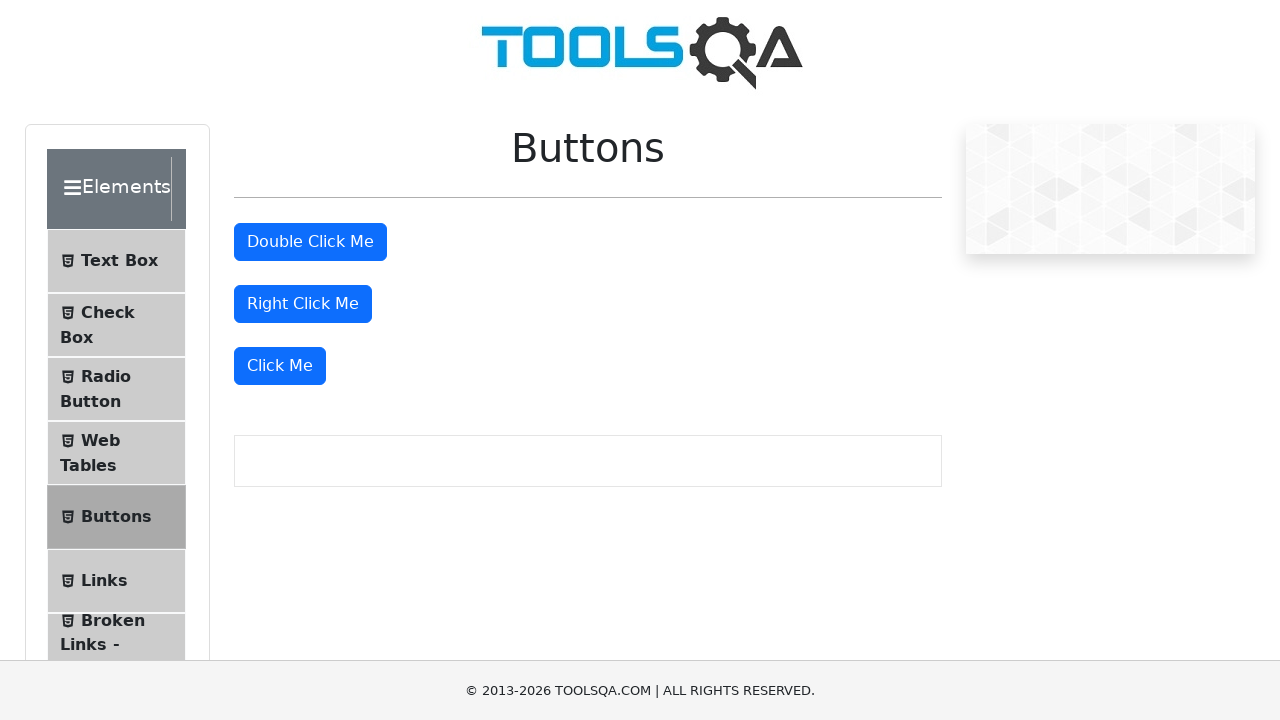

Navigated to https://demoqa.com/buttons
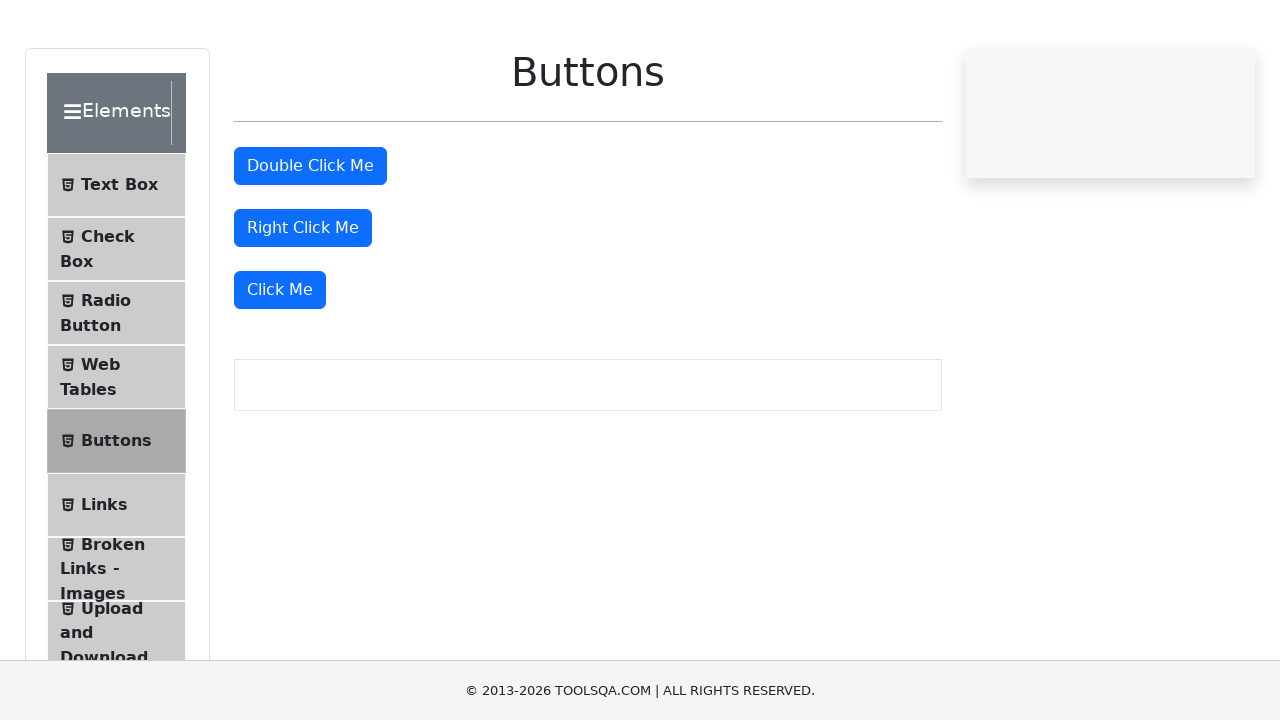

Right-clicked on the right-click button element at (303, 304) on #rightClickBtn
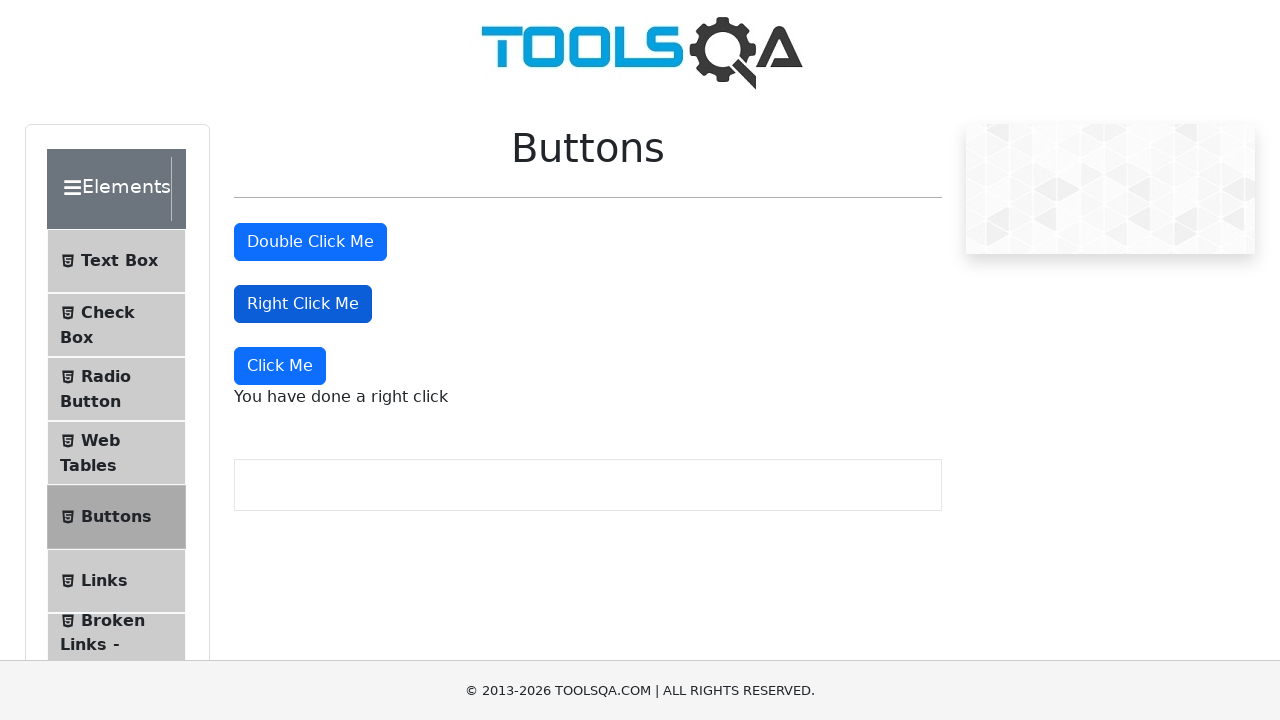

Right-click message element appeared
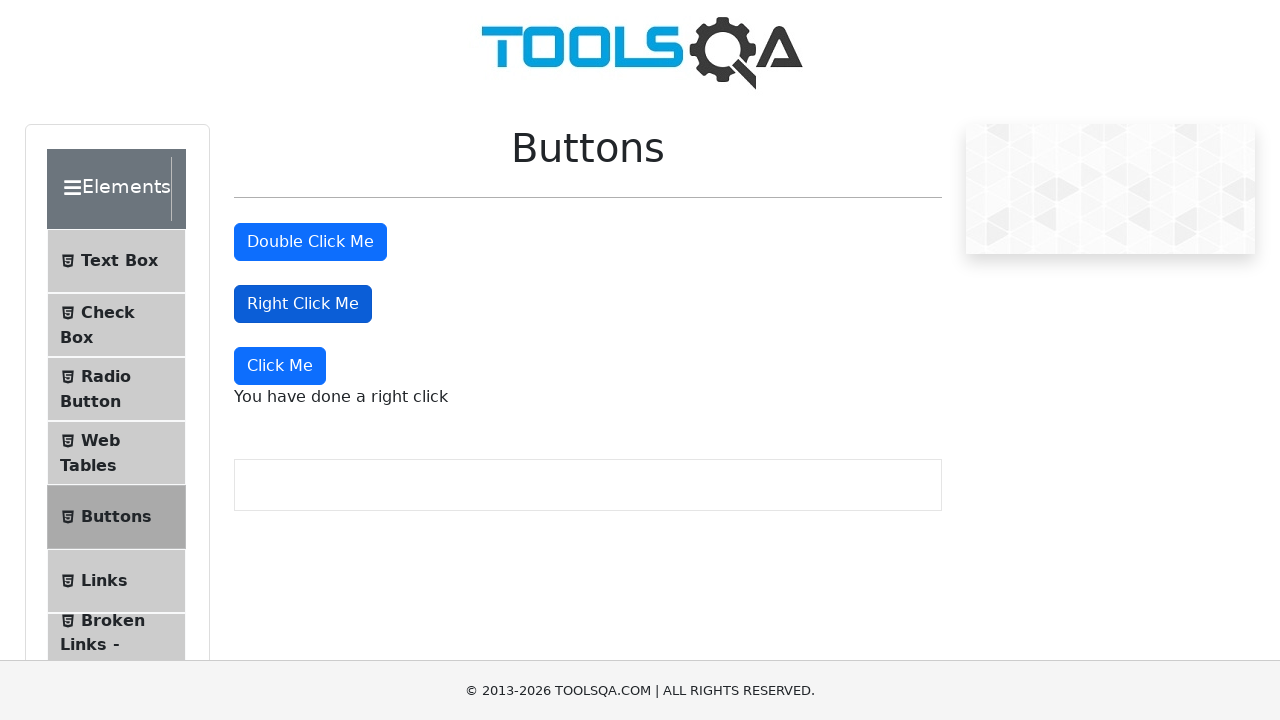

Located the right-click message element
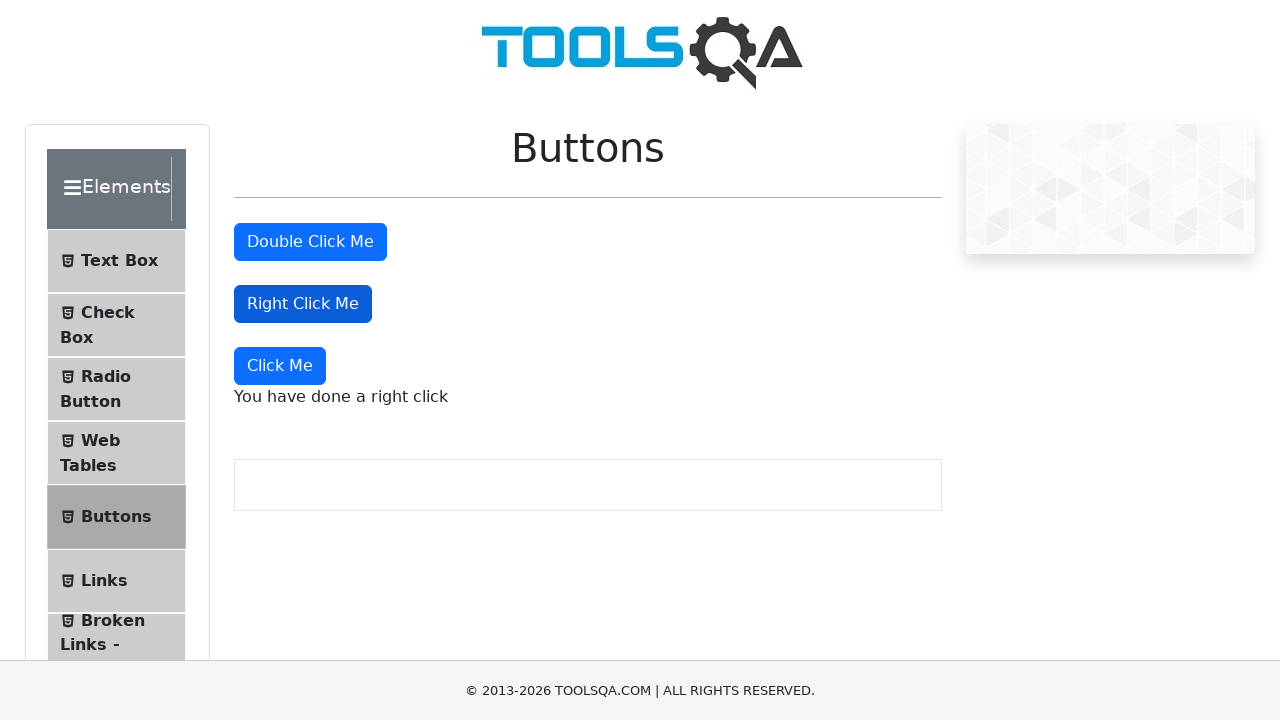

Verified correct message text: 'You have done a right click'
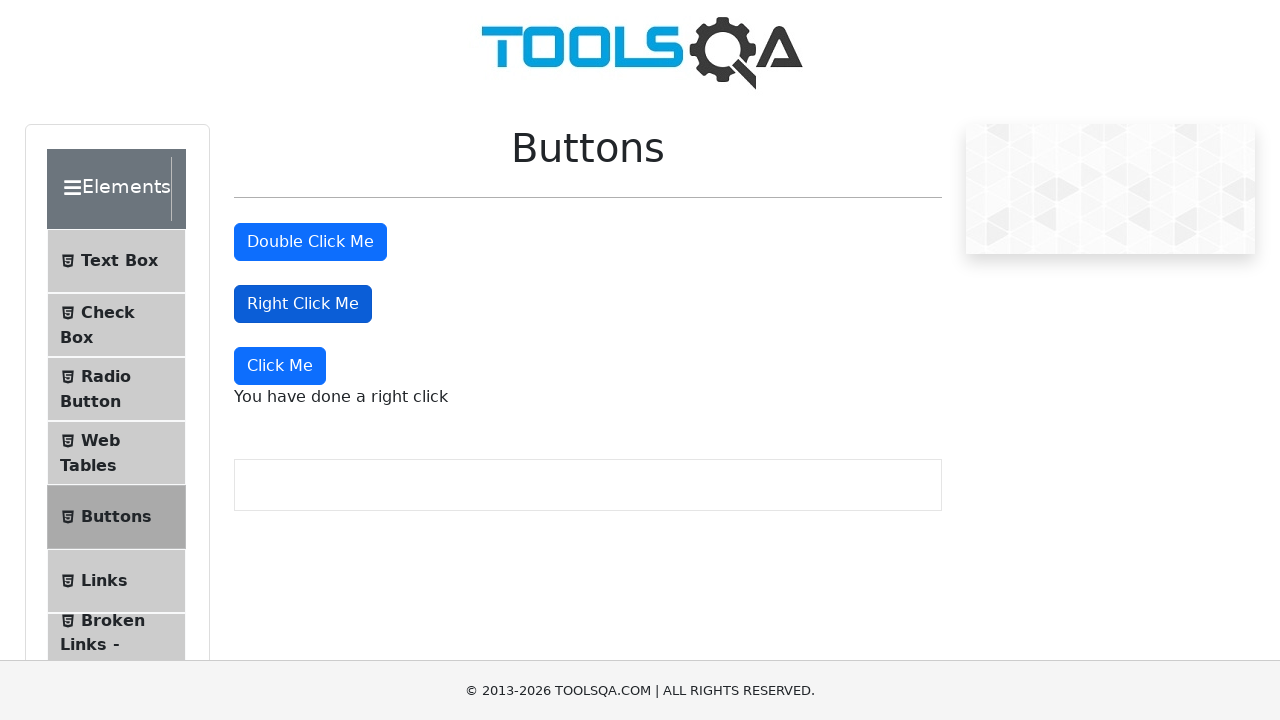

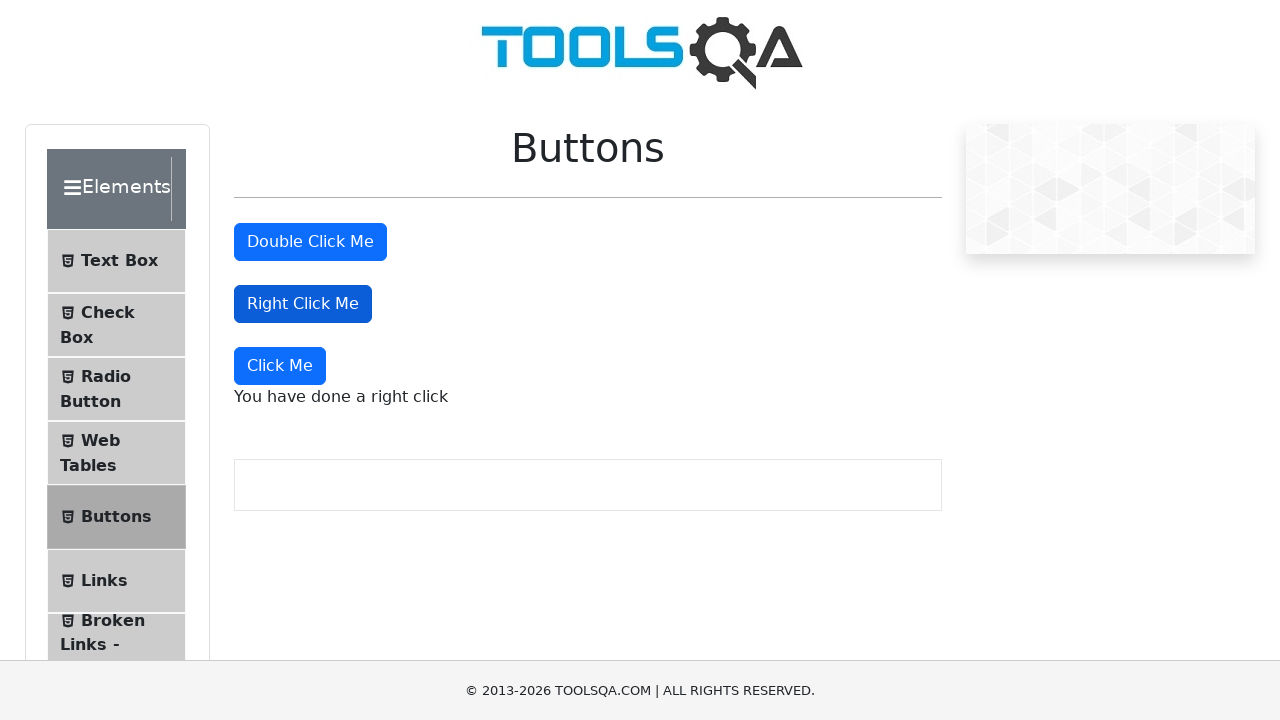